Tests navigation from the homepage by opening the menu and clicking the Home link to verify it returns to the homepage

Starting URL: https://katalon-demo-cura.herokuapp.com/

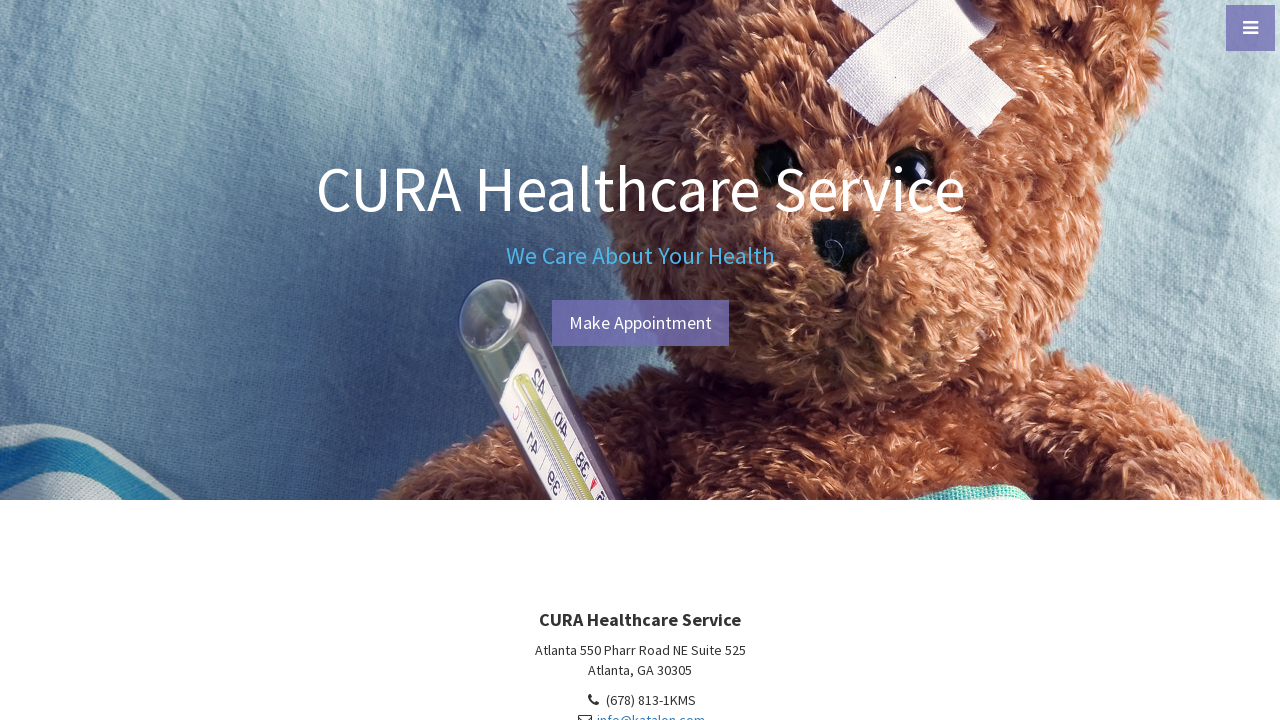

Clicked menu toggle button to open sidebar menu at (1250, 28) on #menu-toggle
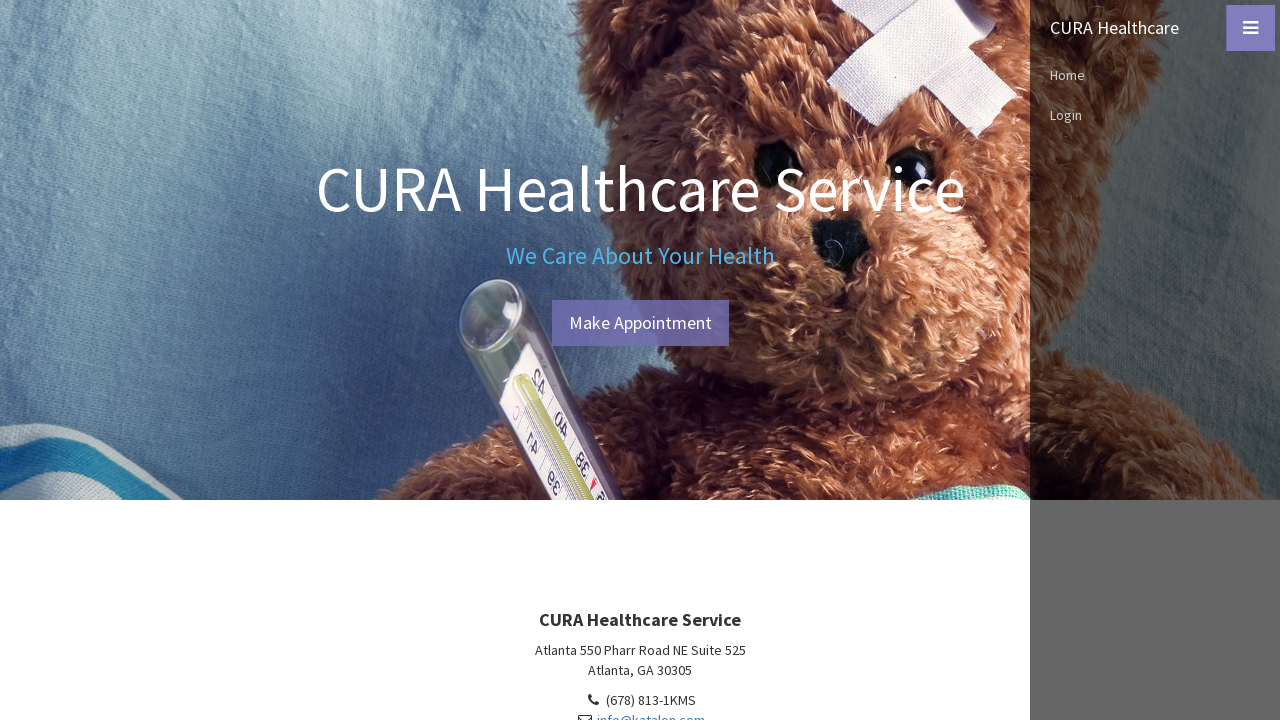

Clicked Home link from sidebar menu at (1155, 75) on xpath=//*[@id='sidebar-wrapper']/ul/li[2]/a
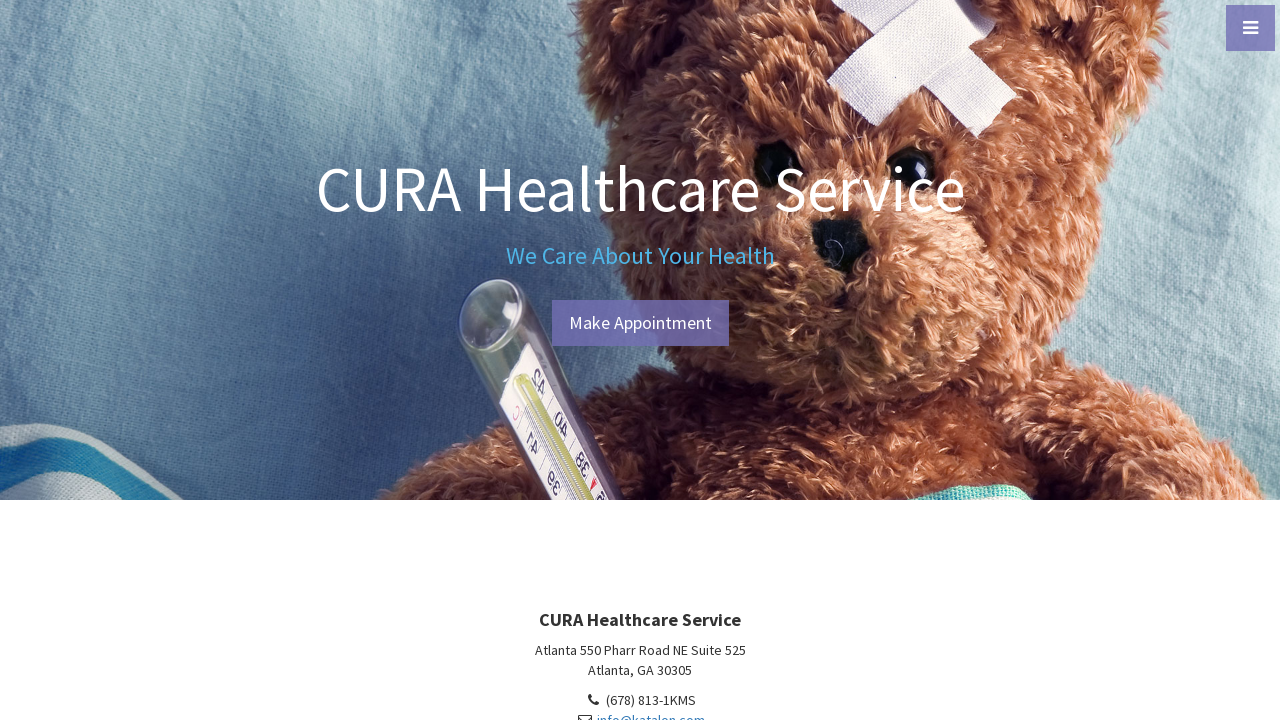

Verified navigation to homepage URL
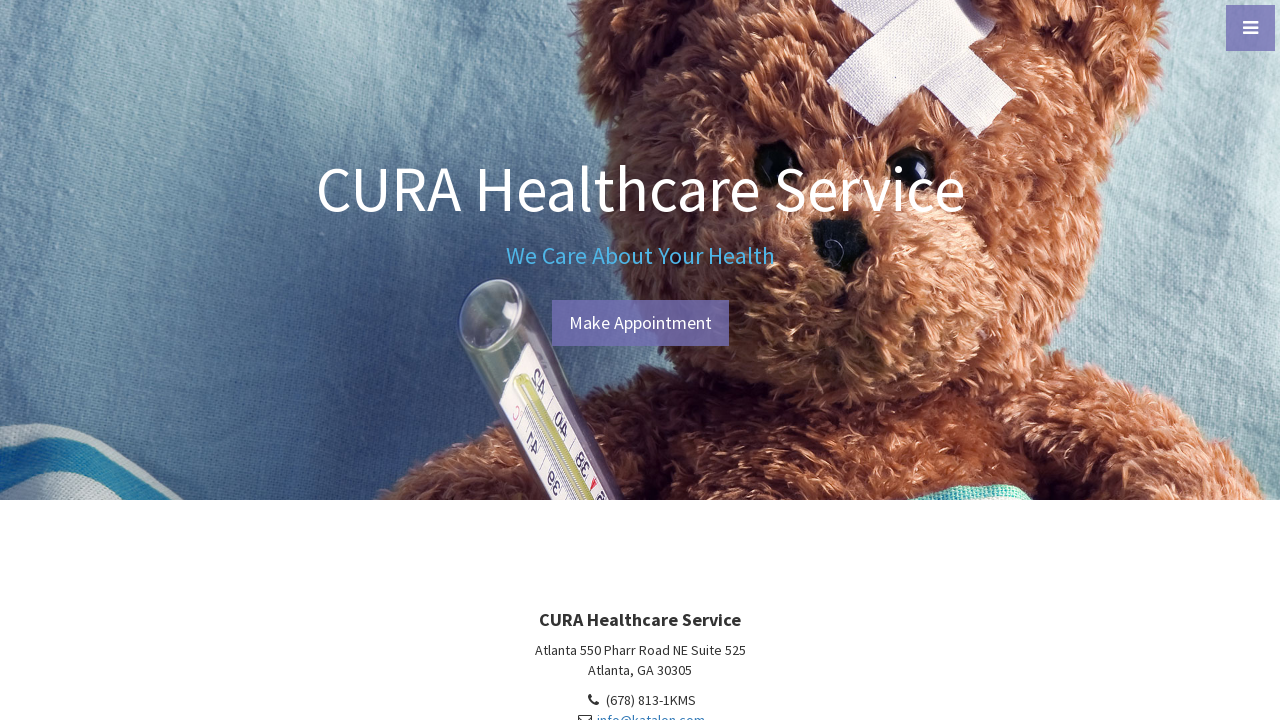

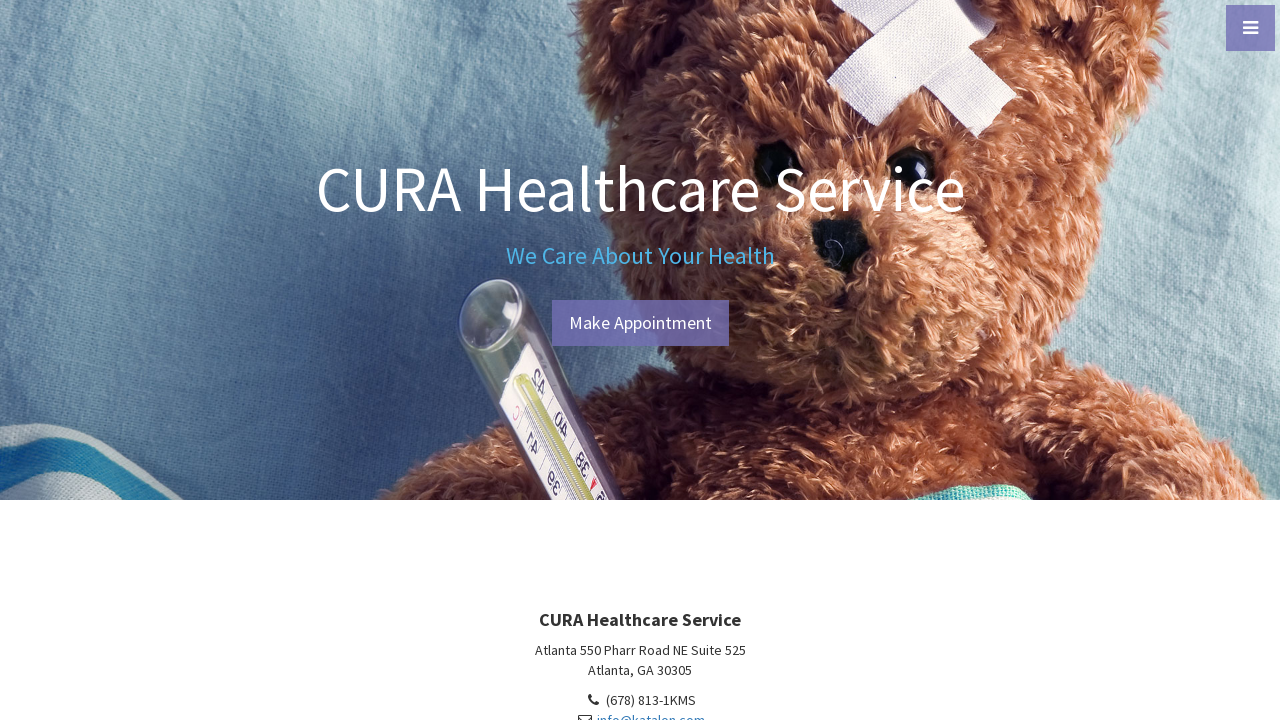